Tests browser navigation controls by navigating back, forward, and refreshing the page on grotechminds.com

Starting URL: https://grotechminds.com/

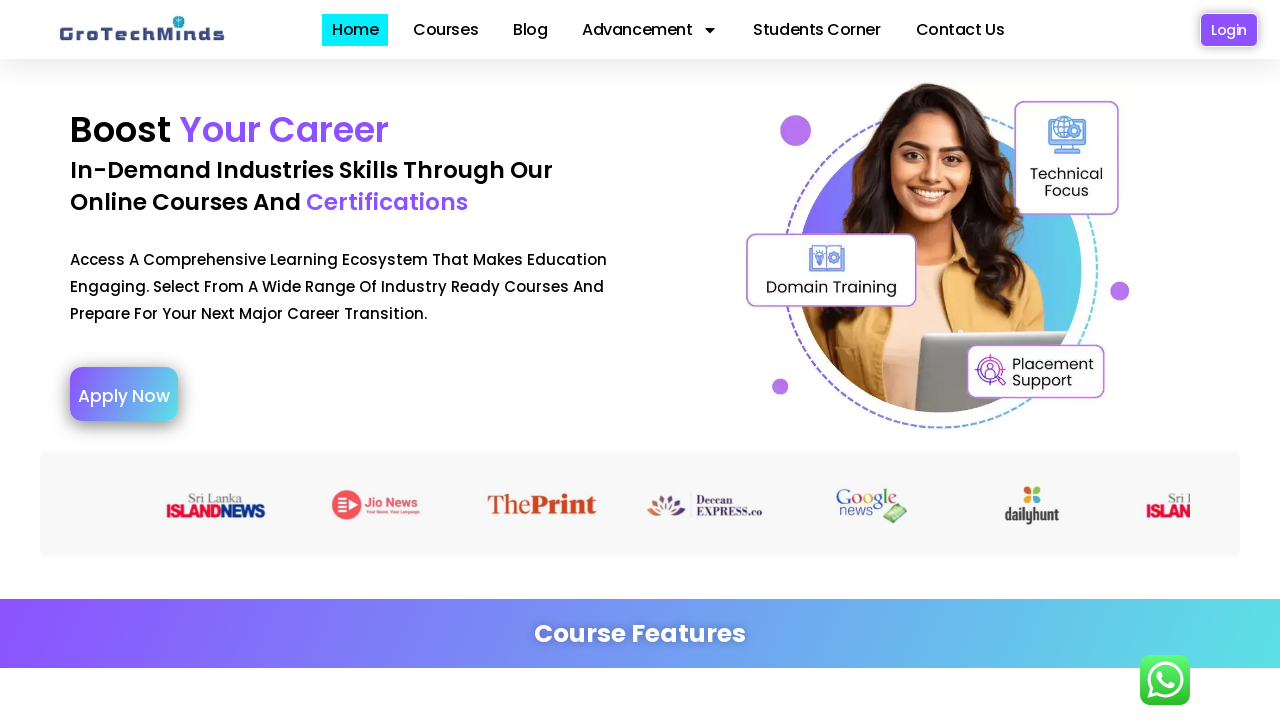

Navigated back using browser back button
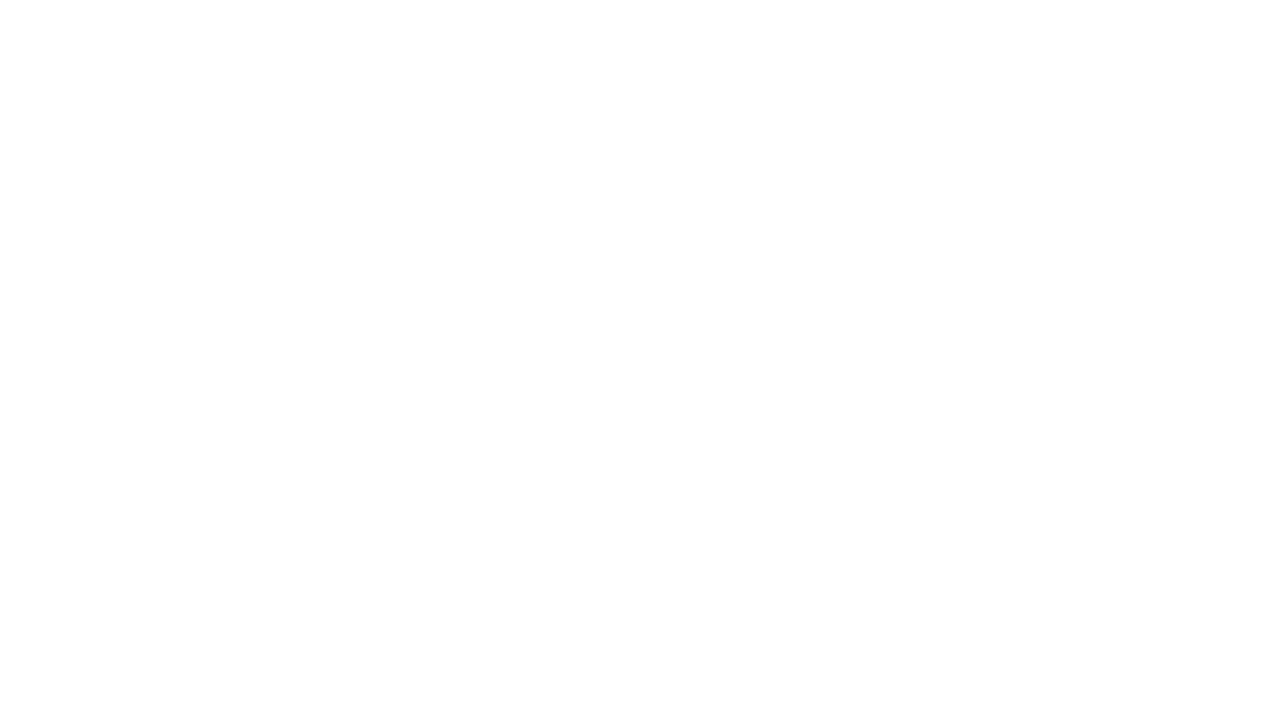

Navigated forward using browser forward button
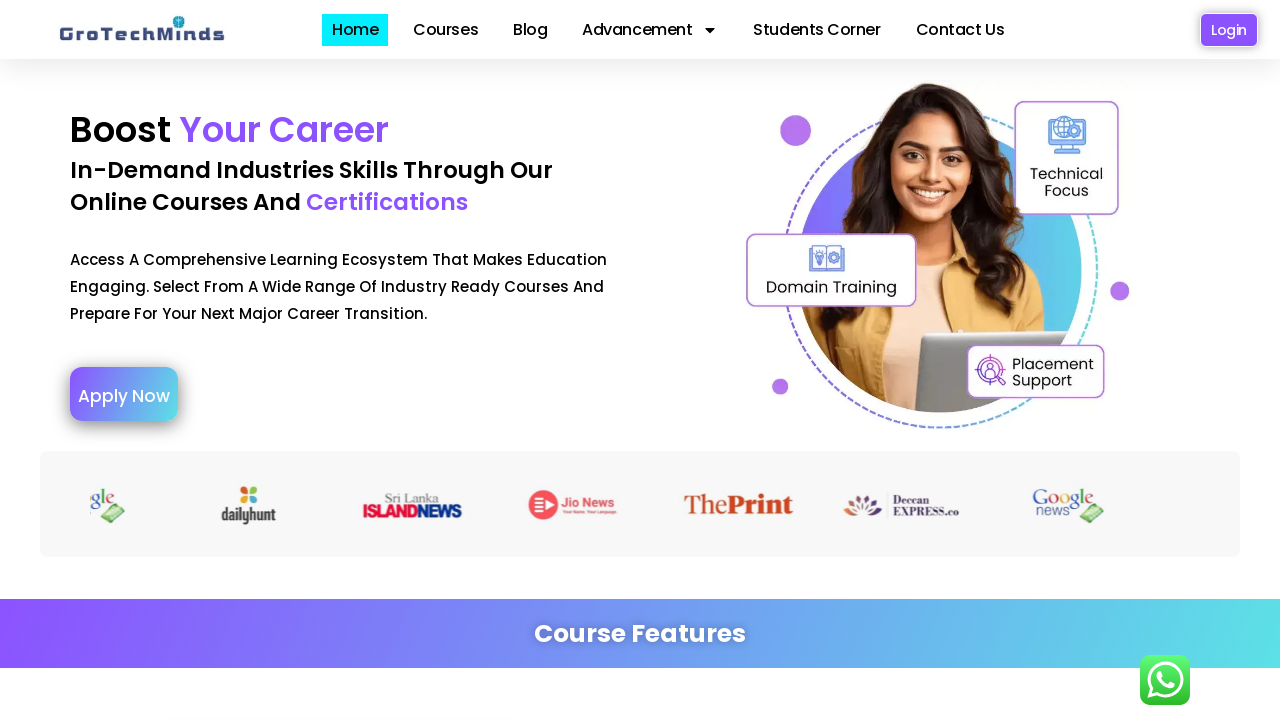

Refreshed the current page
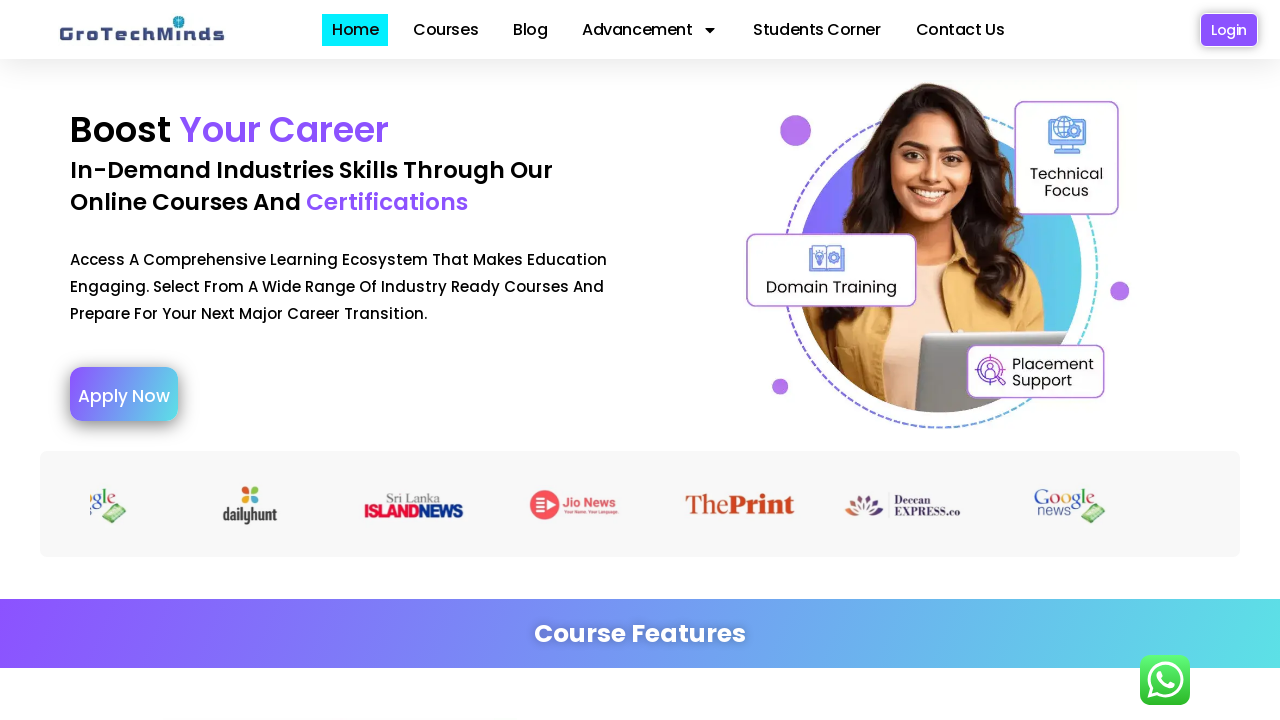

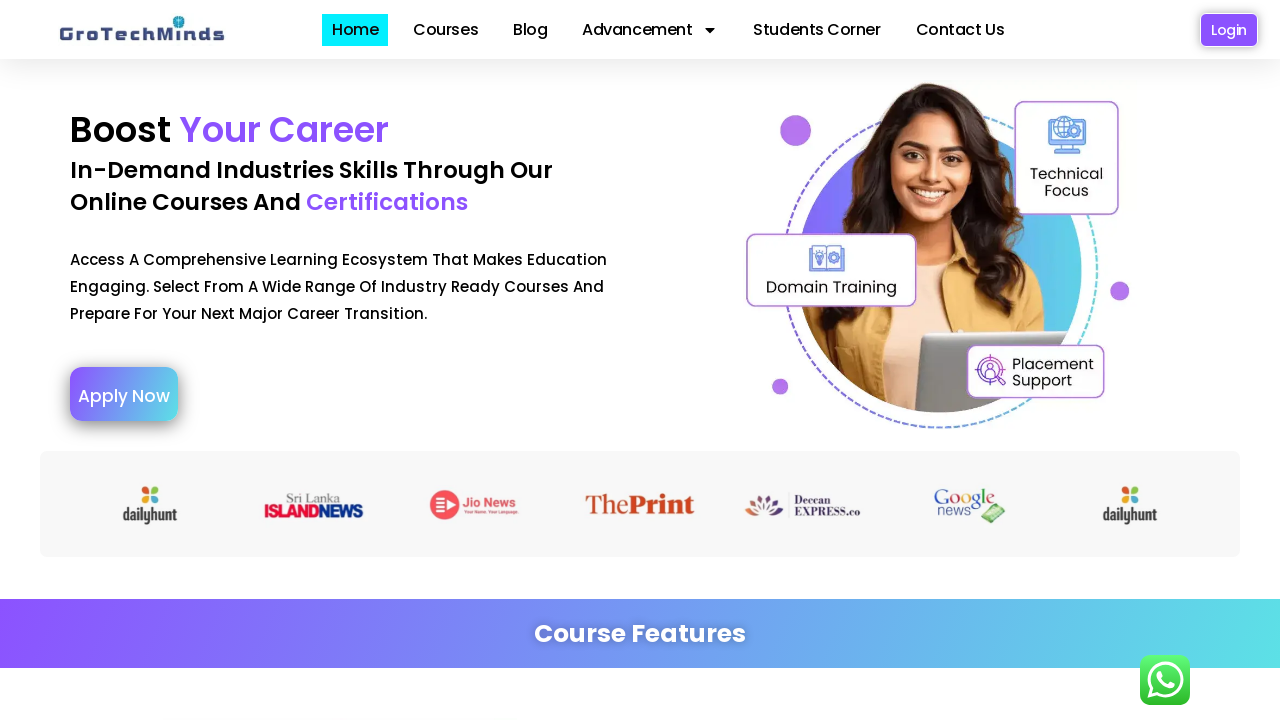